Tests keyboard interactions on the APSRTC bus booking website by entering a source city and performing various mouse actions

Starting URL: https://www.apsrtconline.in/

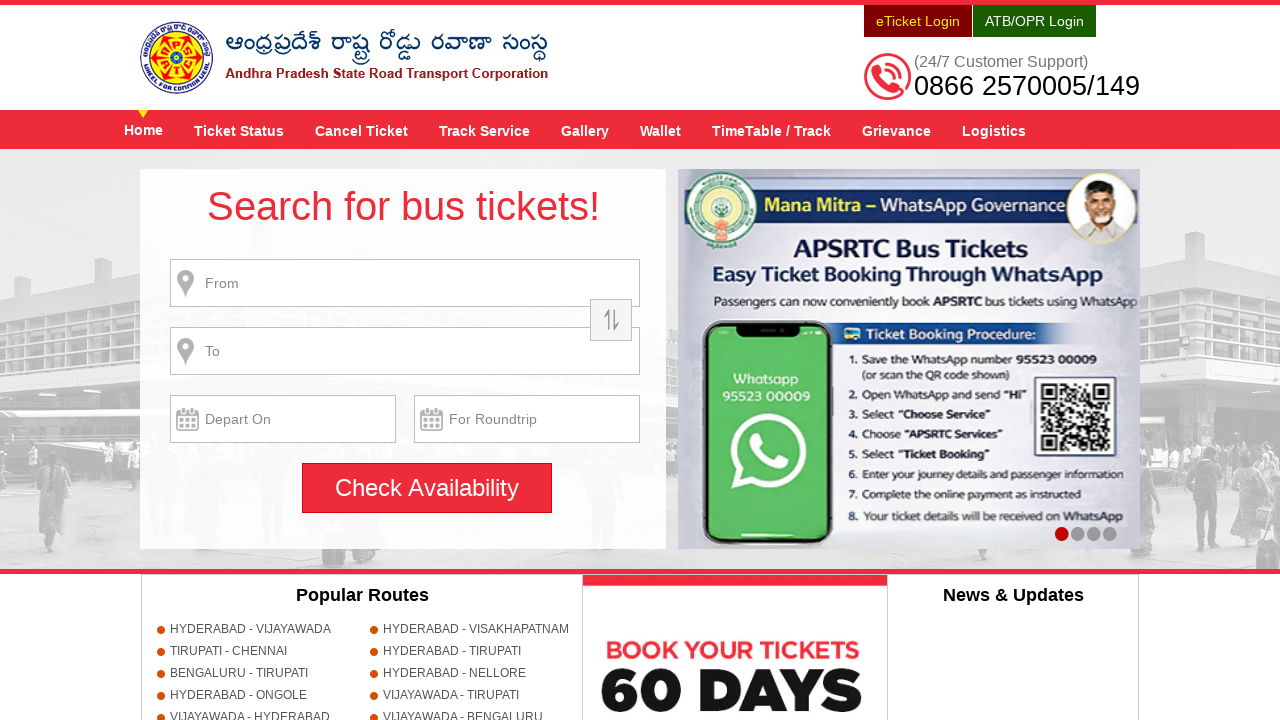

Clicked on the source city input field at (405, 283) on xpath=//div[@class='search']//input[@name='source']
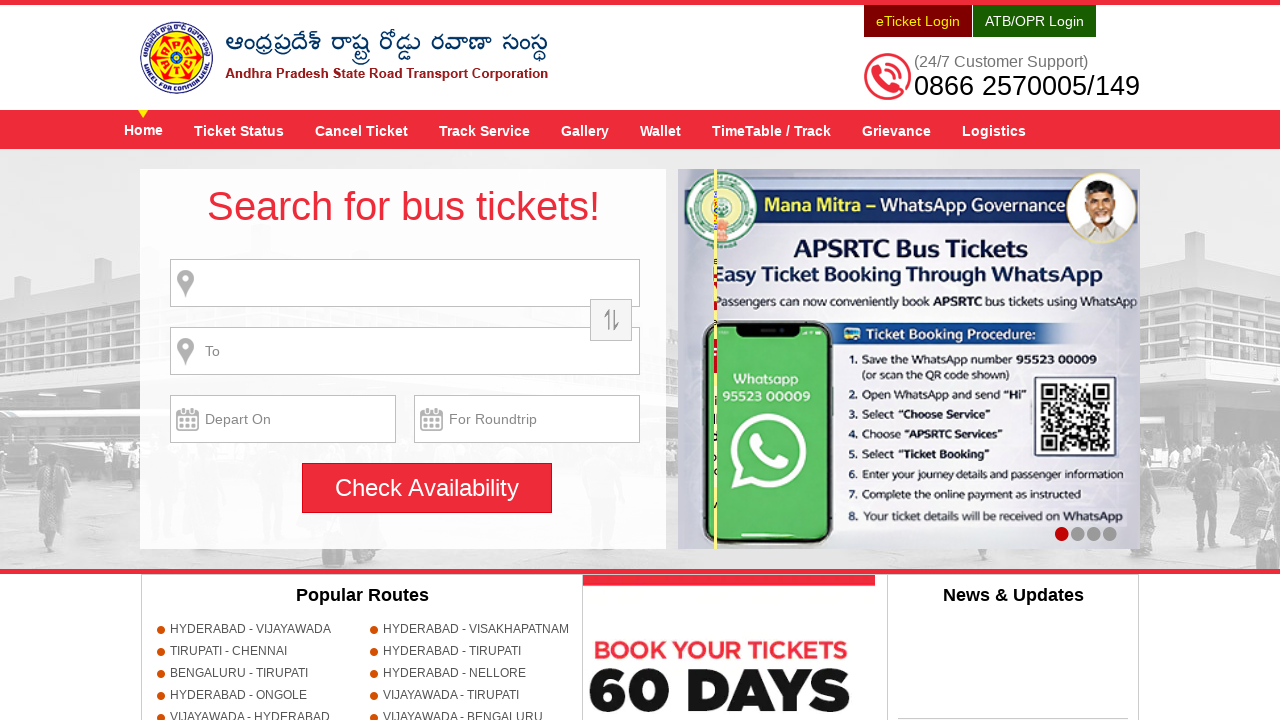

Typed 'HYDERABAD' in the source city field on //div[@class='search']//input[@name='source']
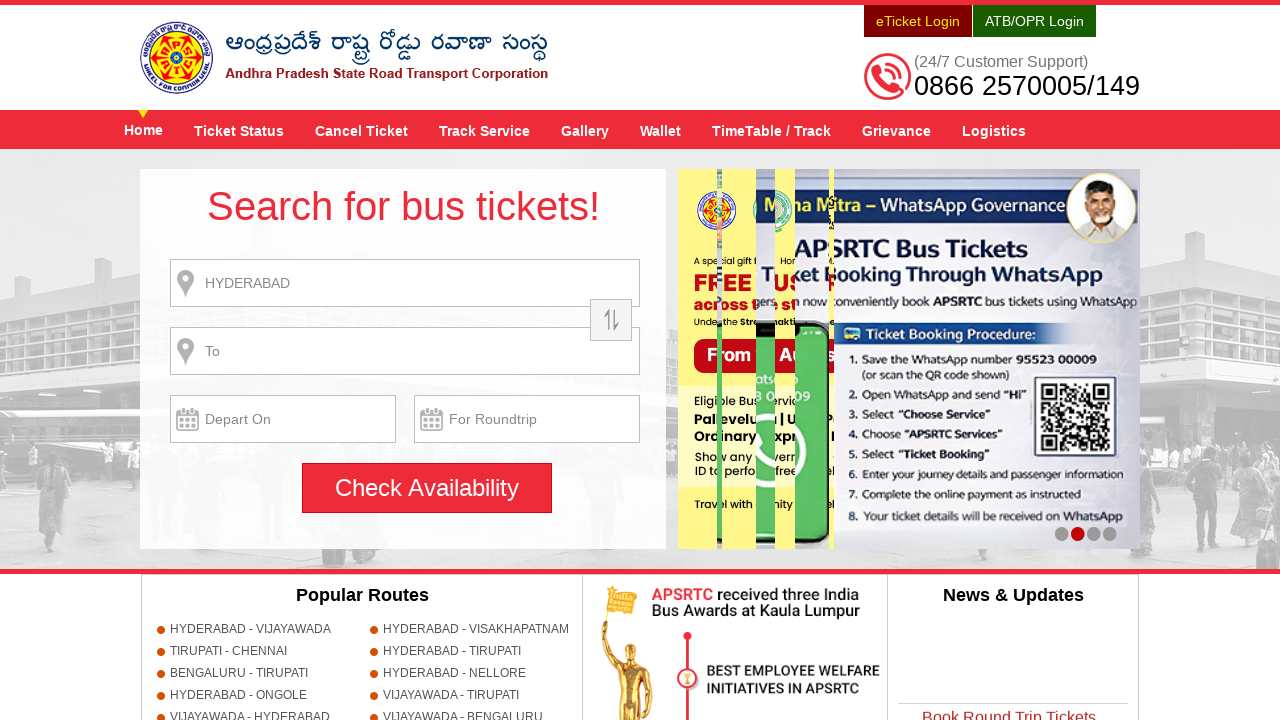

Waited 1 second for autocomplete suggestions to appear
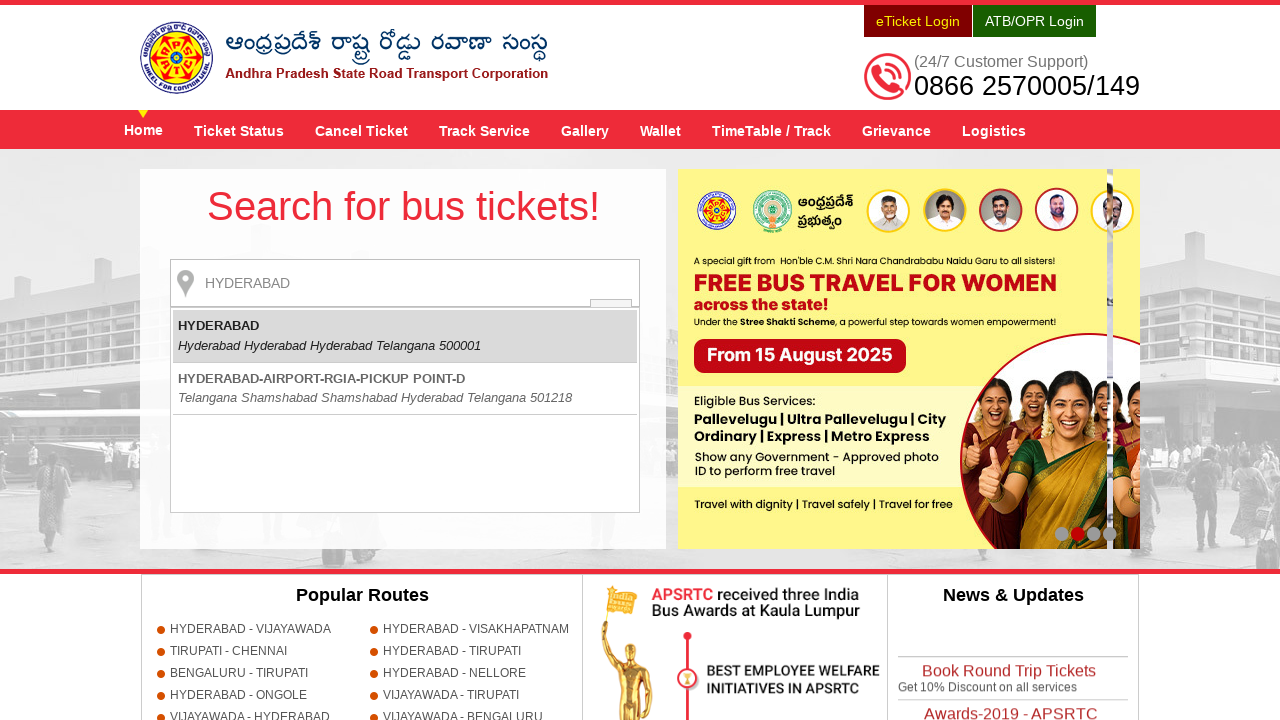

Pressed Enter to select the source city
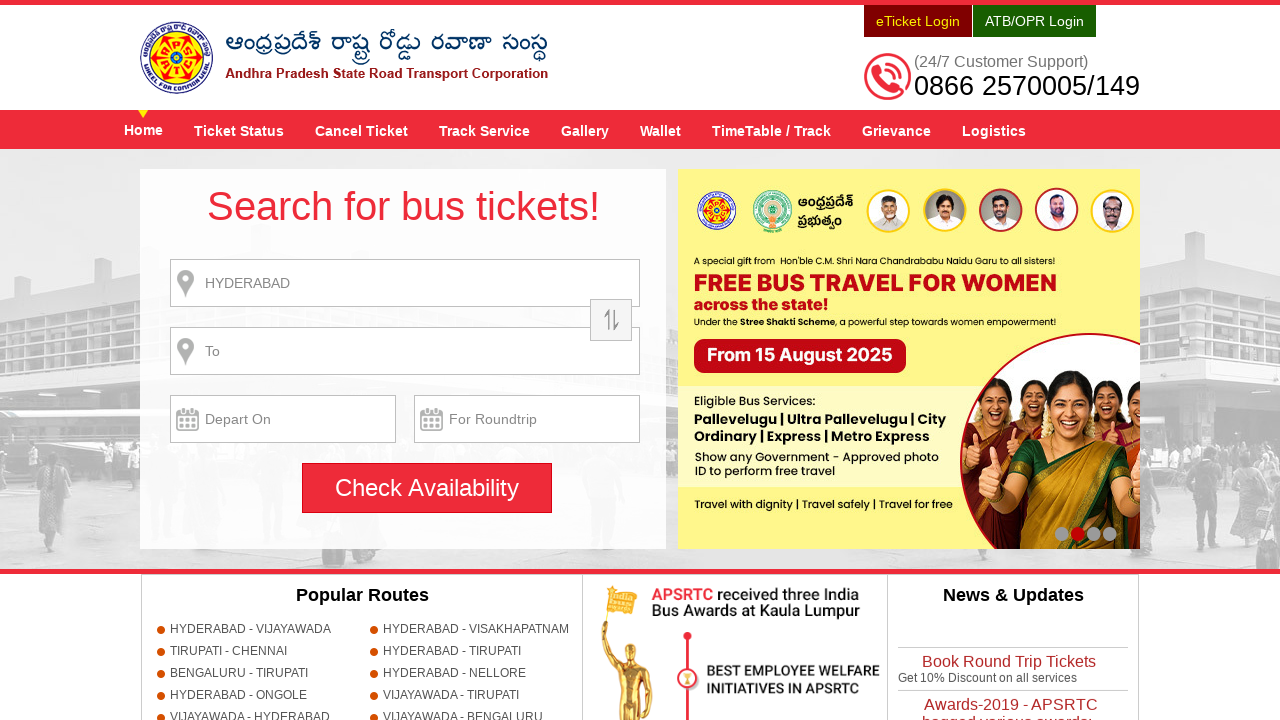

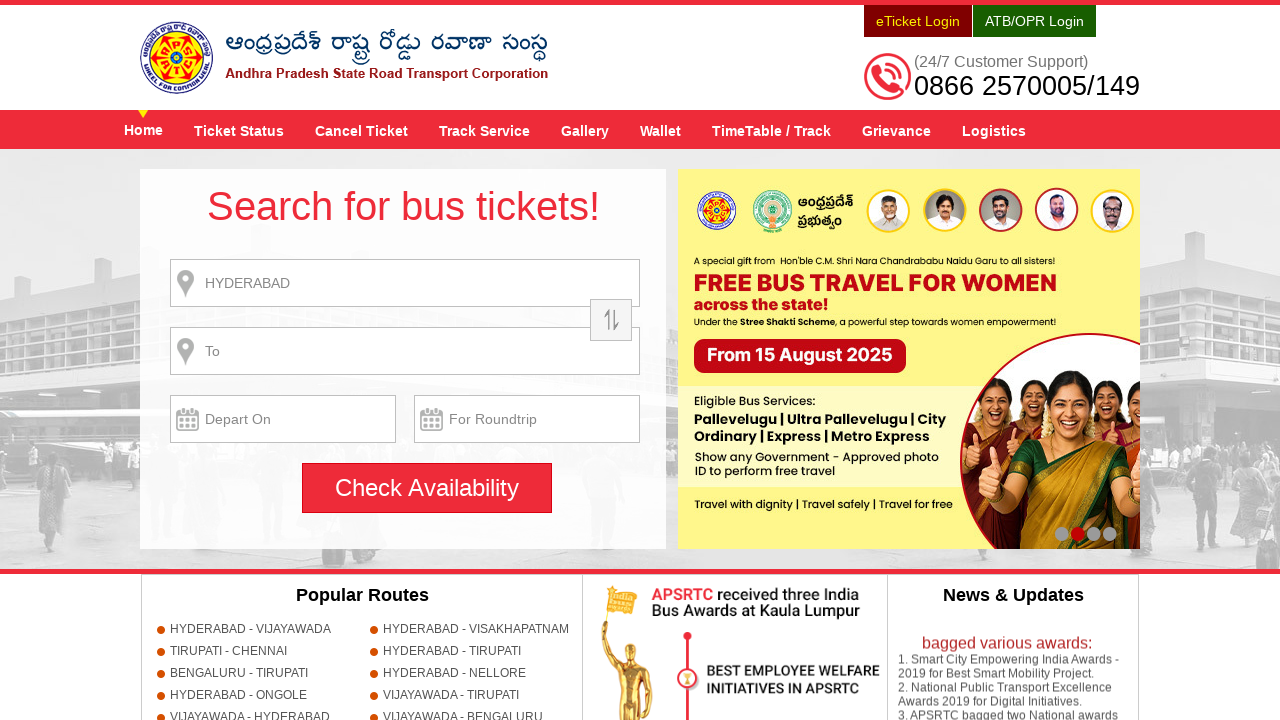